Tests dynamic content loading by clicking a start button and verifying that "Hello World!" text appears after loading completes

Starting URL: https://the-internet.herokuapp.com/dynamic_loading/1

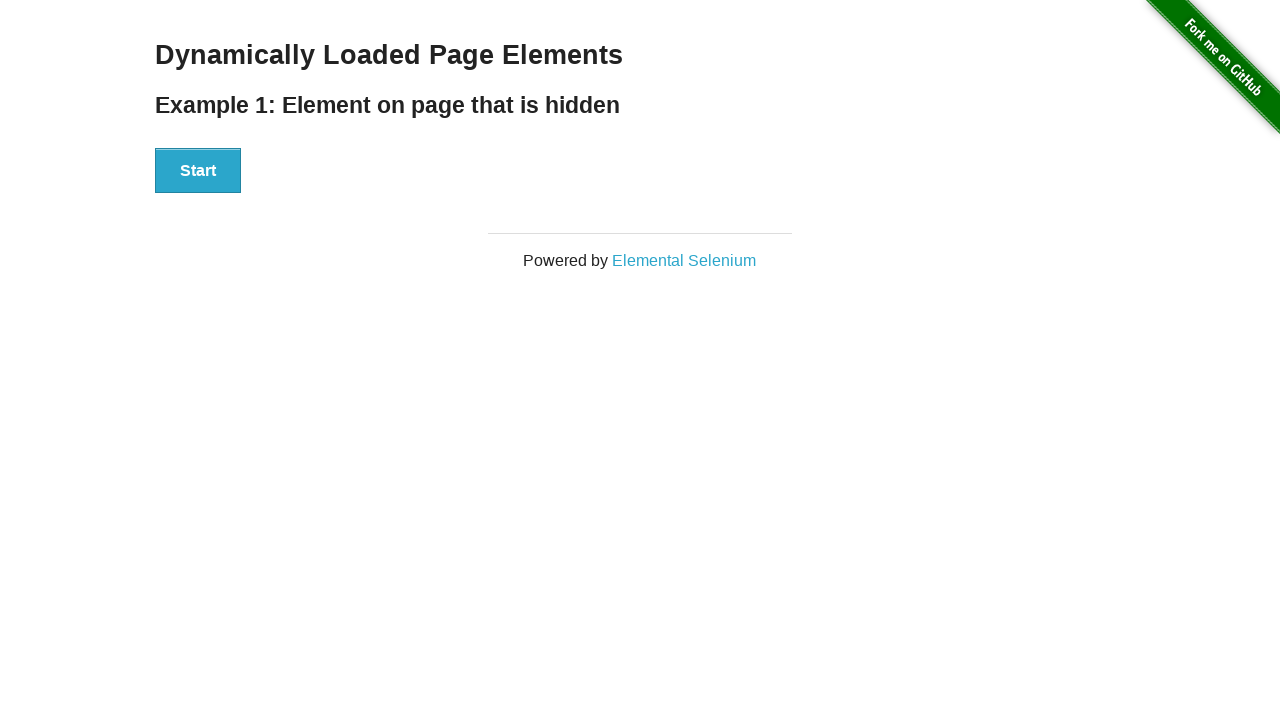

Clicked Start button to trigger dynamic content loading at (198, 171) on xpath=//button[text()='Start']
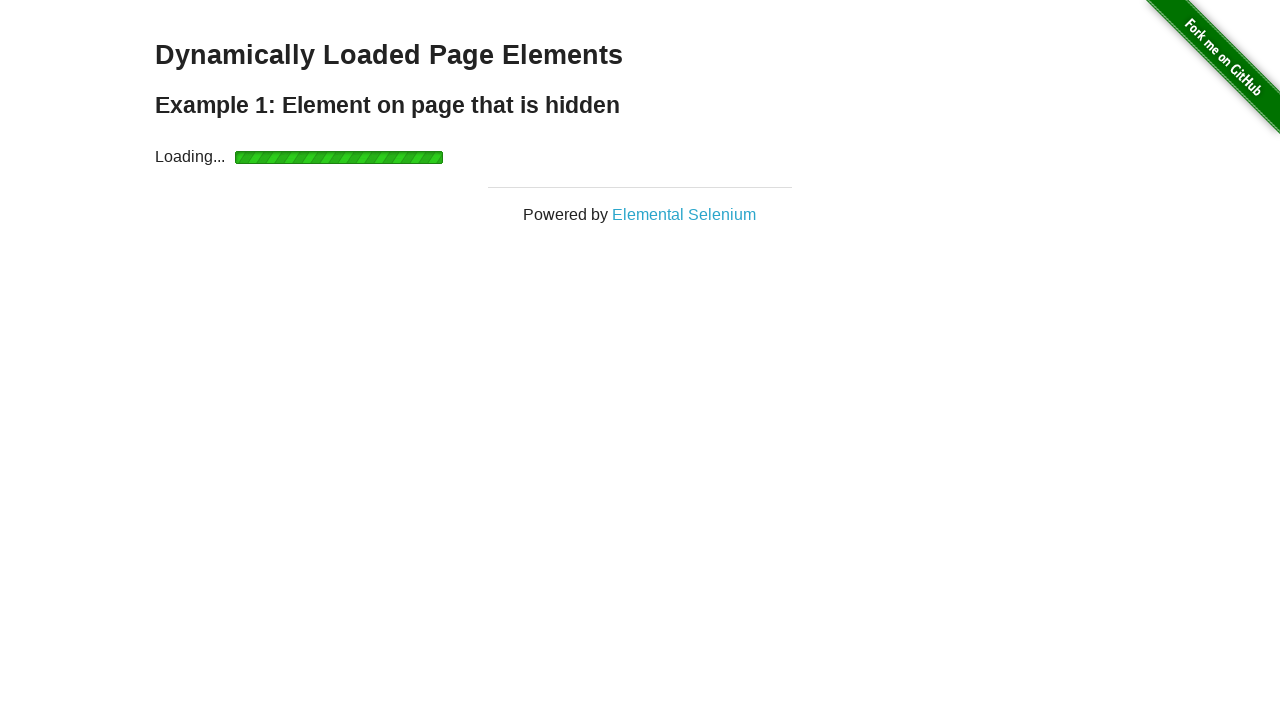

Waited for 'Hello World!' text to appear after loading completes
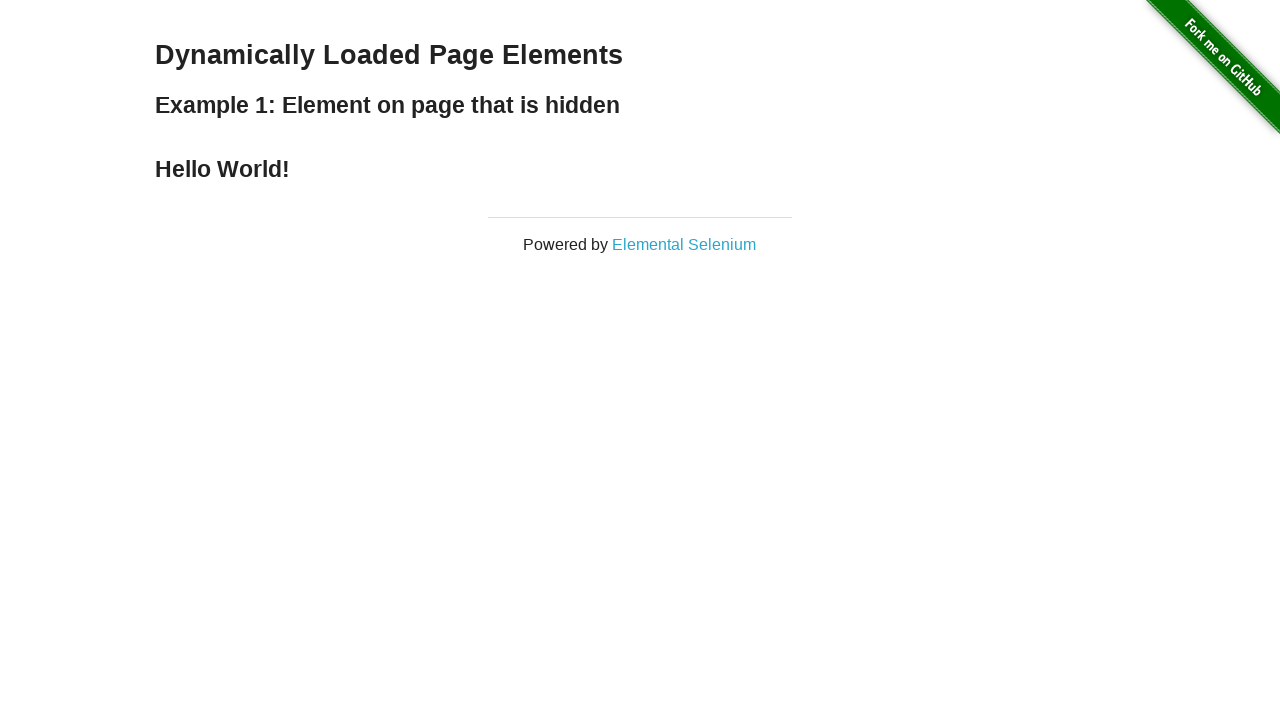

Clicked on the finish element containing 'Hello World!' text at (640, 169) on xpath=//div[@id='finish']//h4
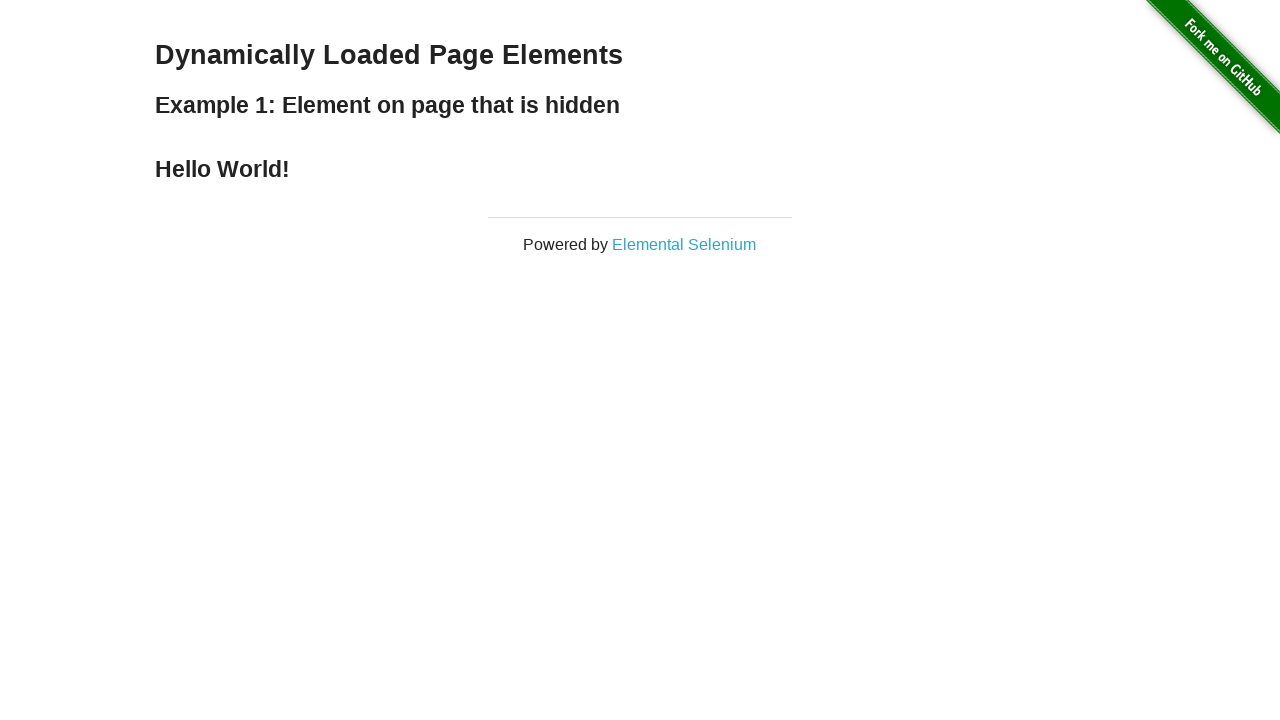

Verified that the finish element contains 'Hello World!' text
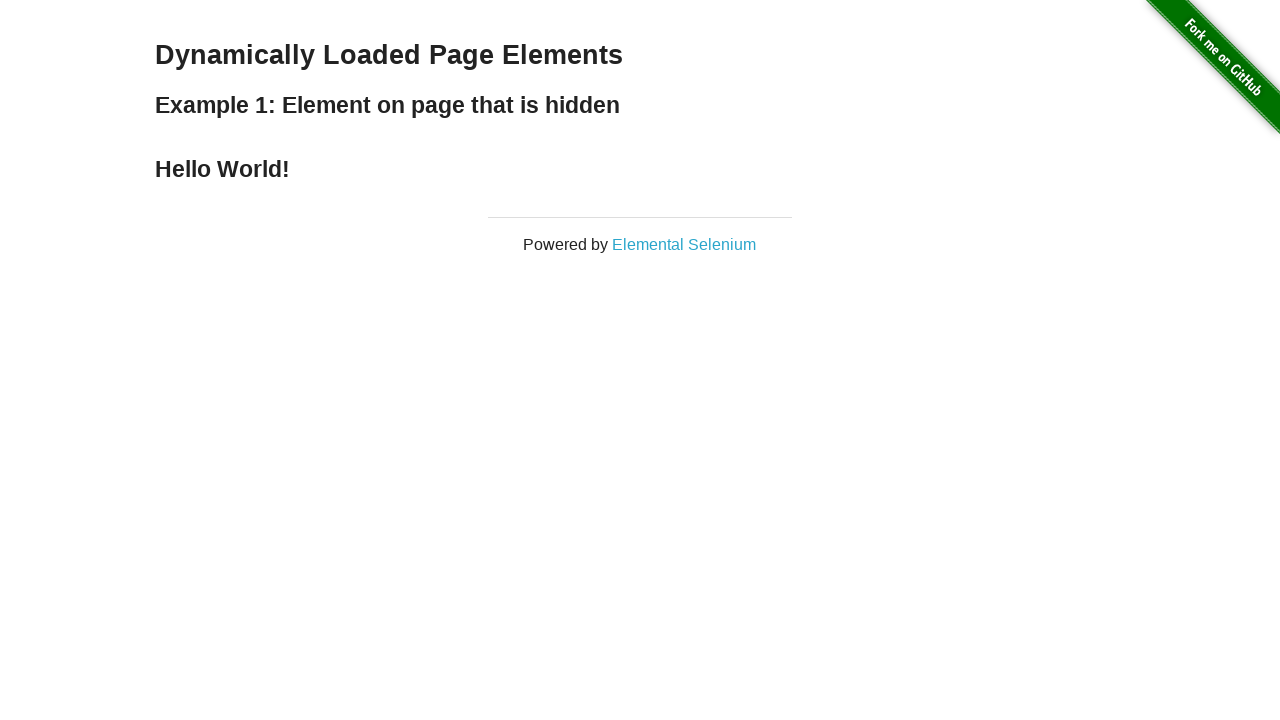

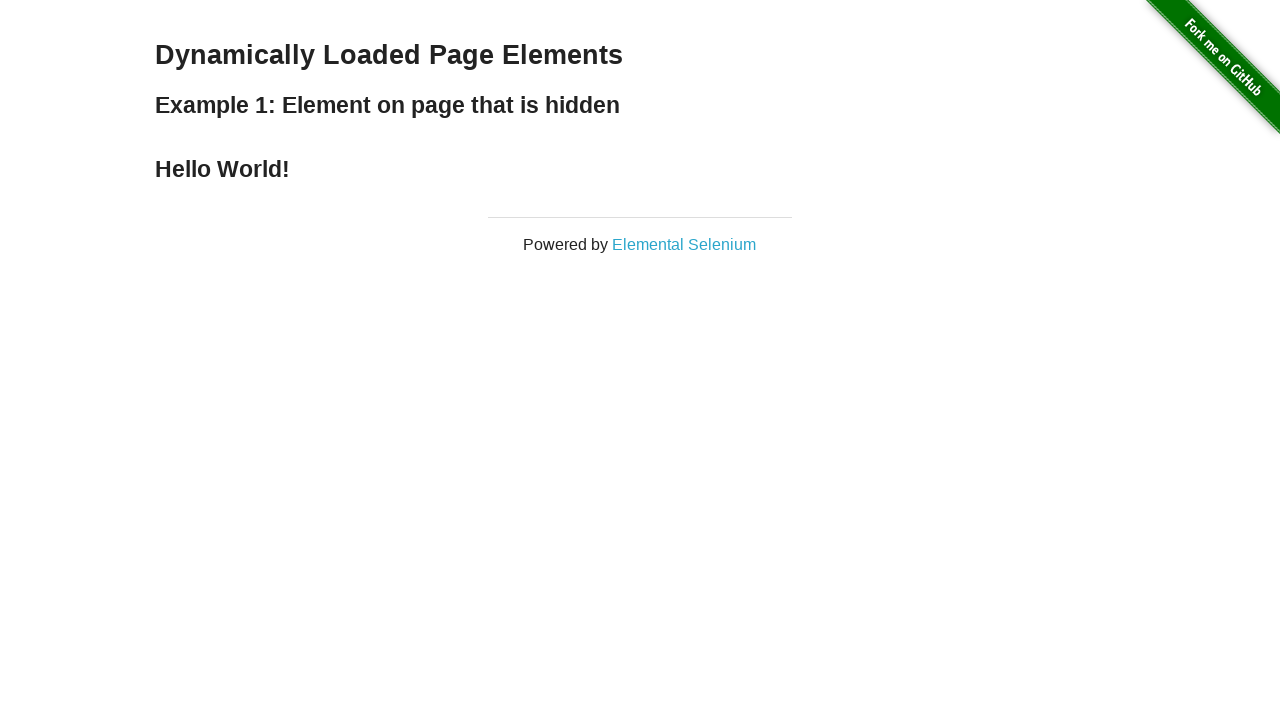